Tests auto-suggestive dropdown functionality by typing partial text and selecting a specific country from the suggestions

Starting URL: https://rahulshettyacademy.com/dropdownsPractise/

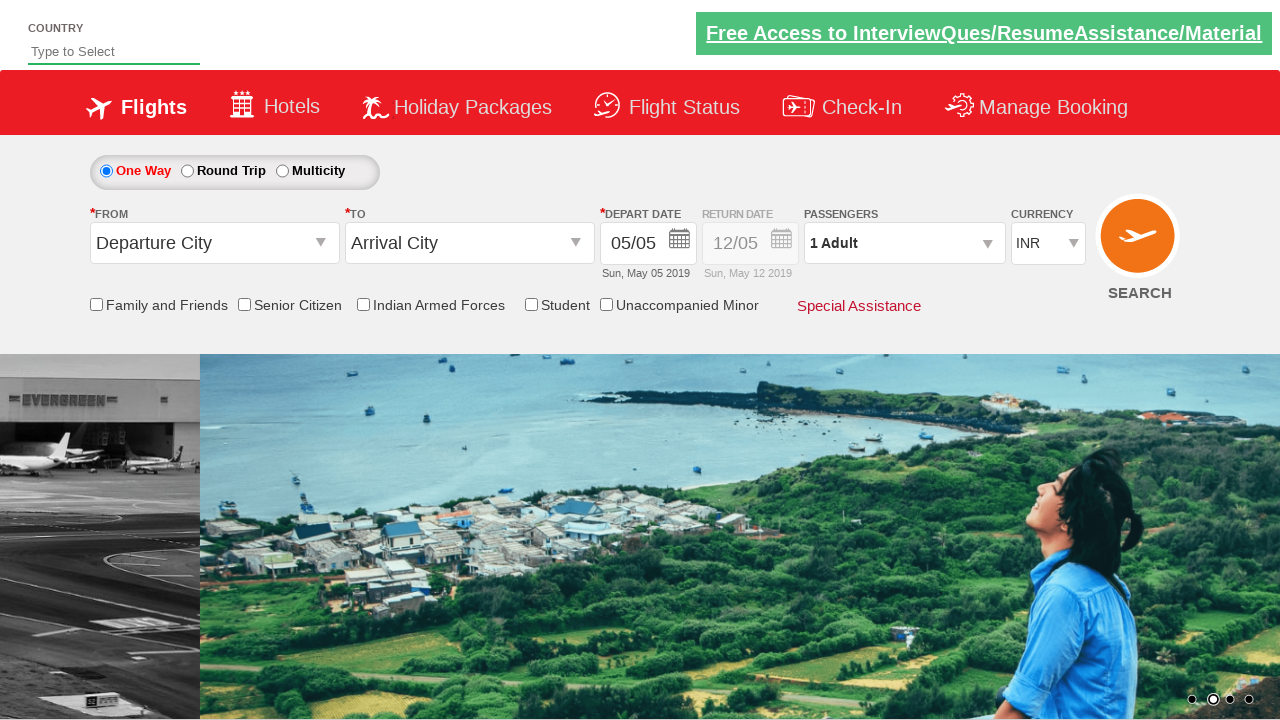

Filled autosuggest field with 'ind' to trigger dropdown suggestions on #autosuggest
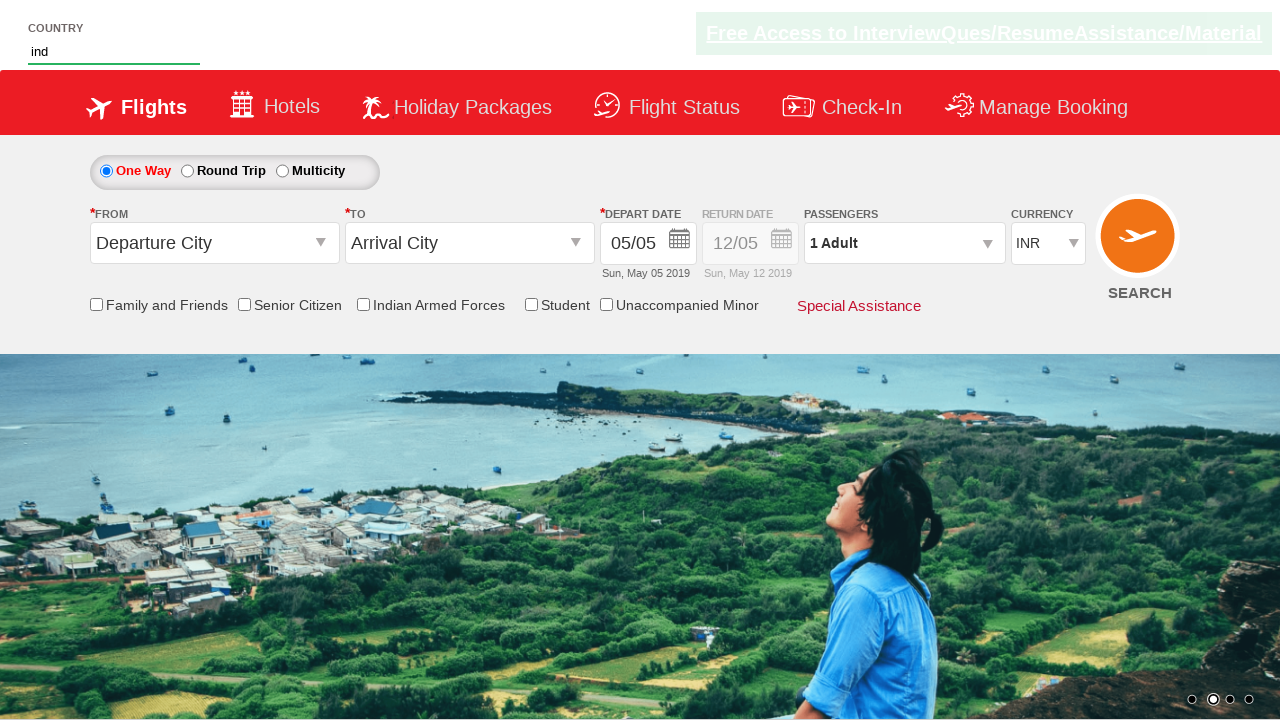

Auto-suggestive dropdown suggestions loaded
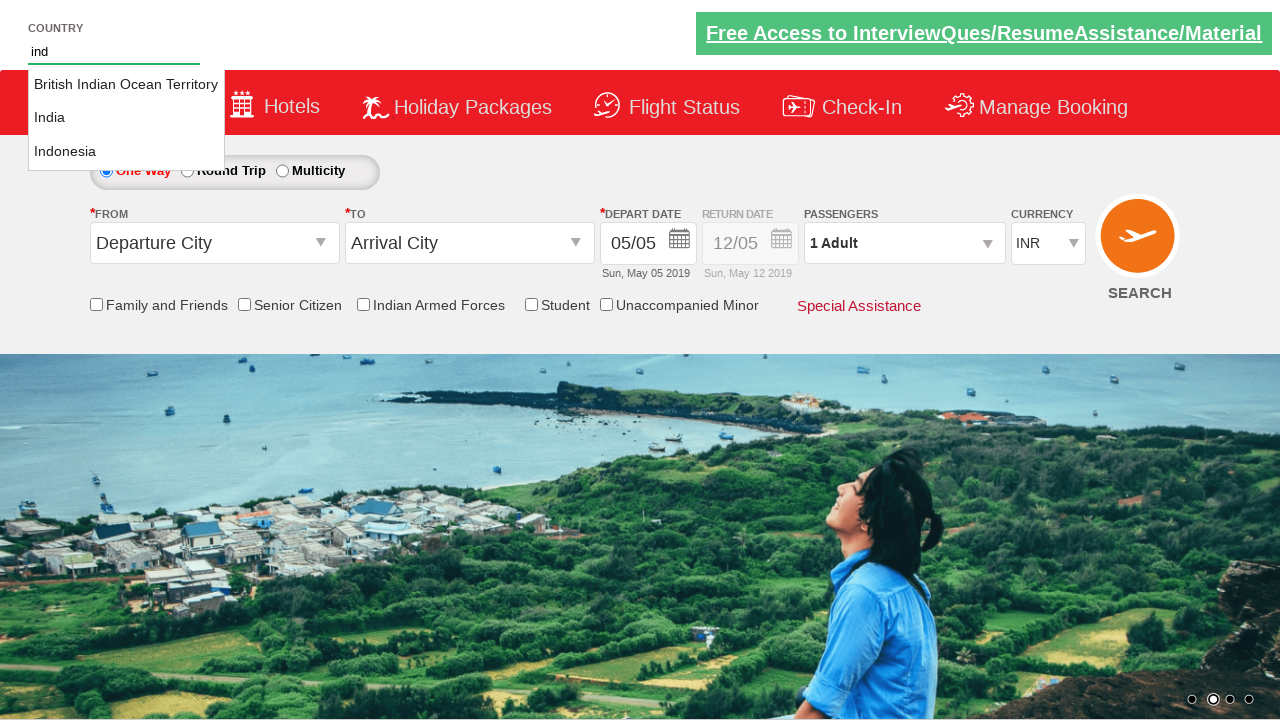

Retrieved all suggestion options from dropdown
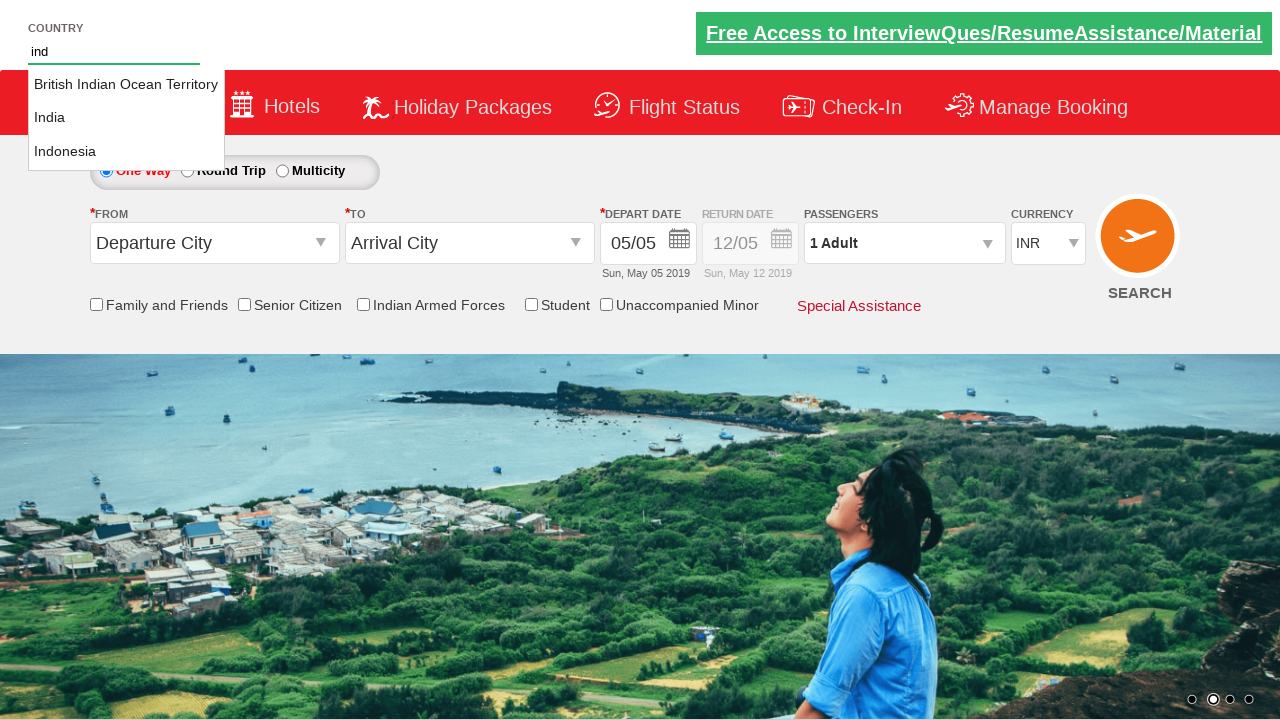

Selected 'India' from the auto-suggestive dropdown at (126, 118) on li.ui-menu-item a >> nth=1
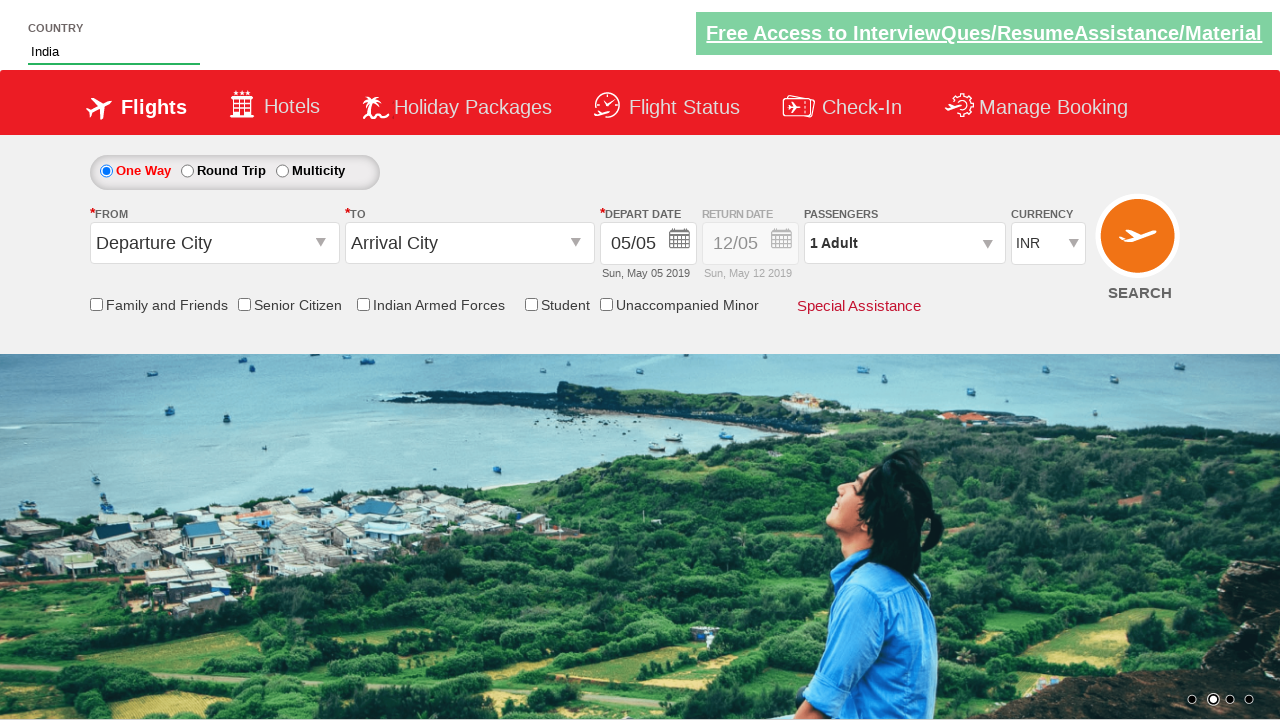

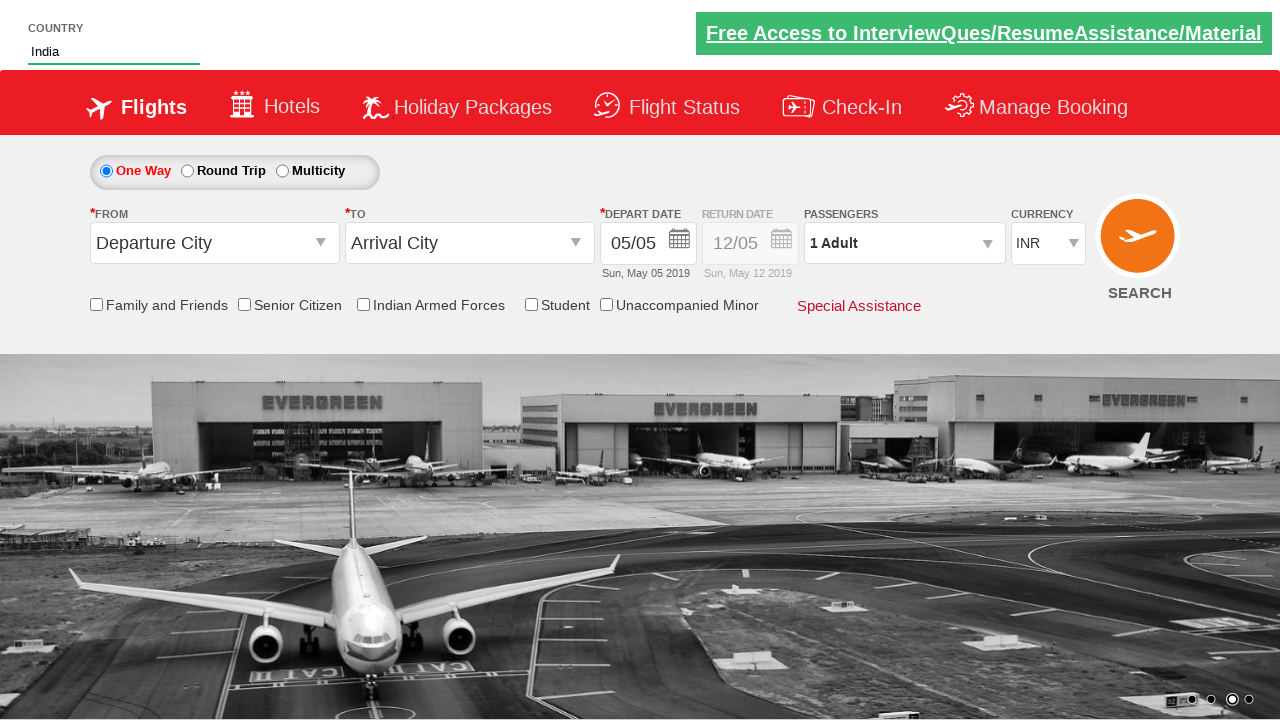